Tests file download functionality by clicking on a download link and verifying the file downloads

Starting URL: https://testcenter.techproeducation.com/index.php?page=file-download

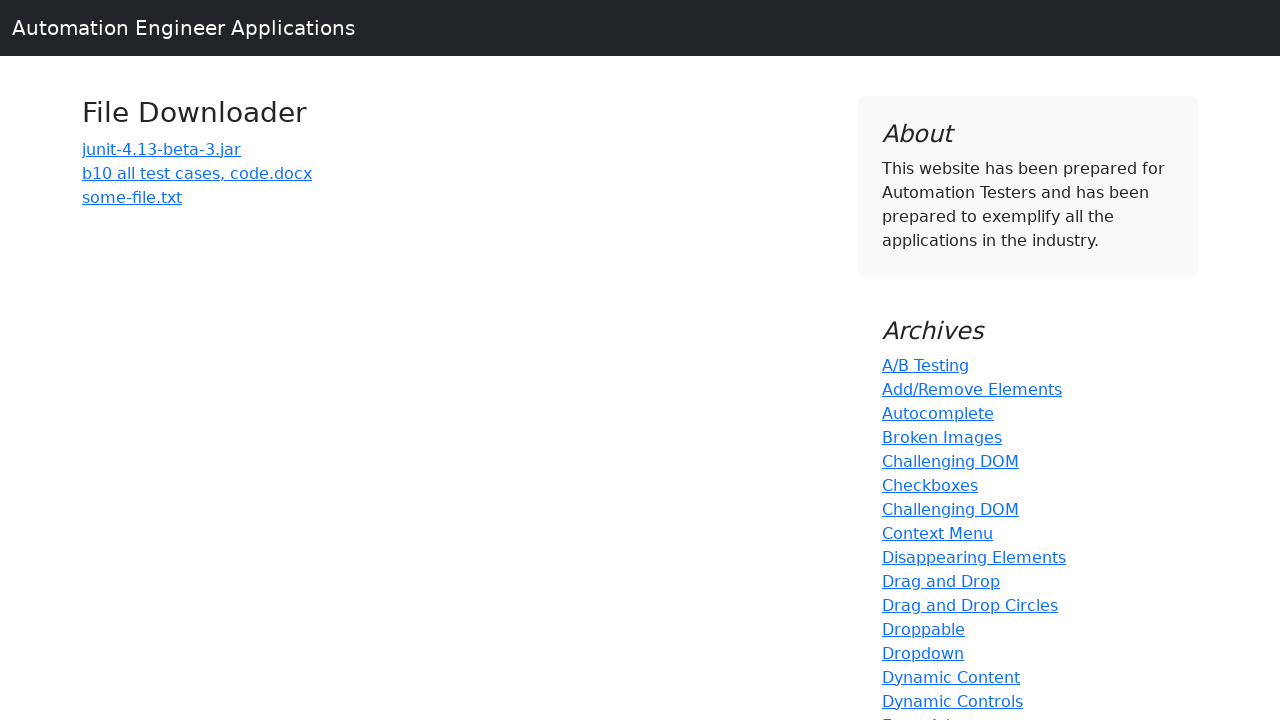

Clicked on download link 'b10 all test cases' at (197, 173) on text=b10 all test cases
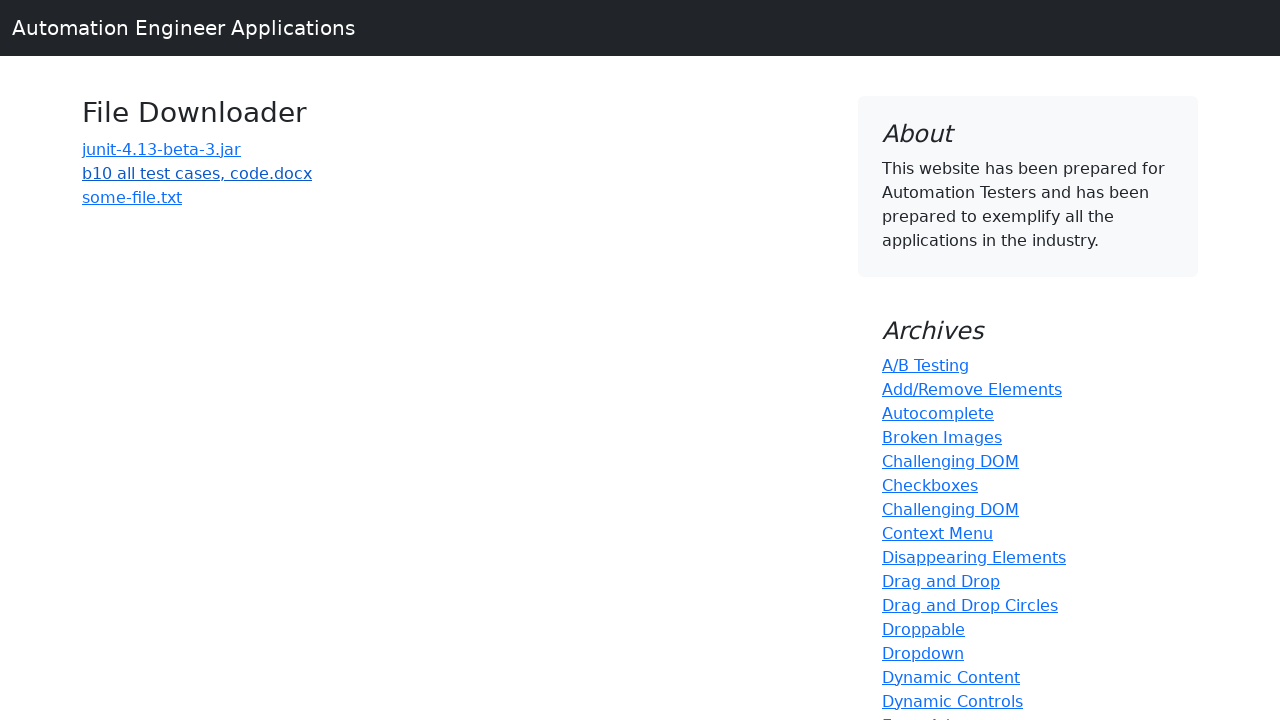

Clicked download link and waited for file download to complete at (197, 173) on text=b10 all test cases
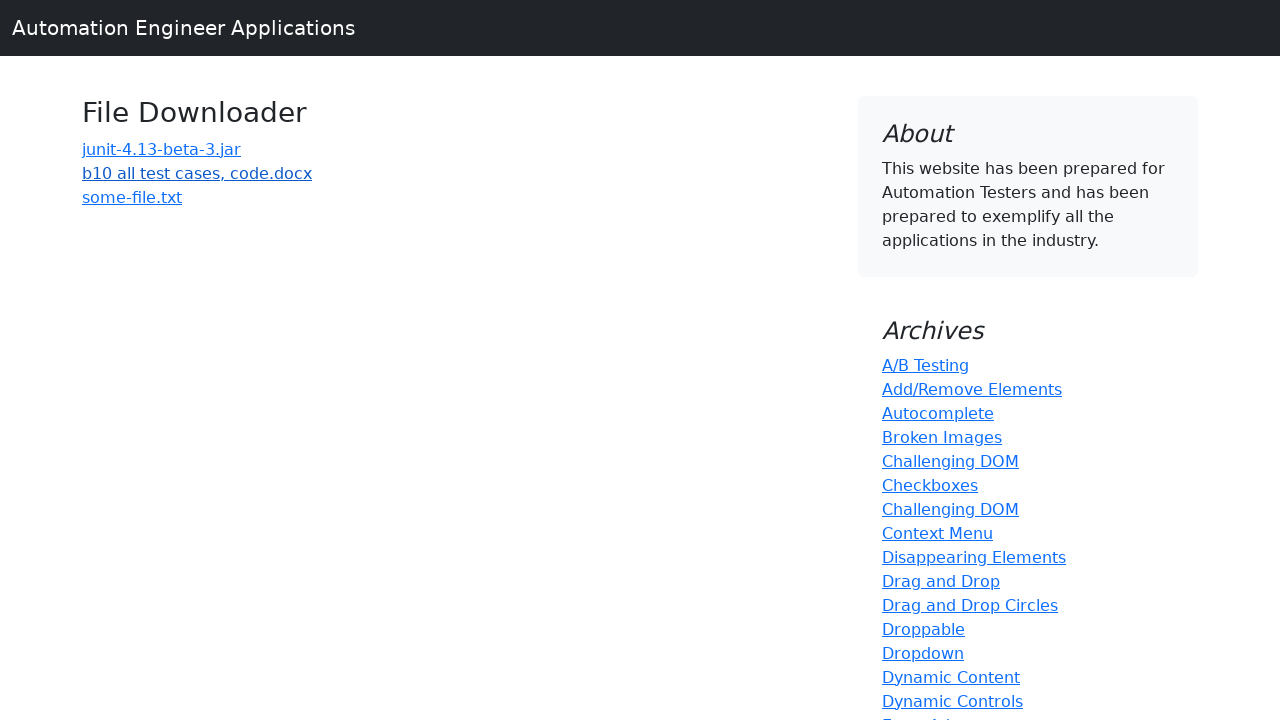

File download completed successfully
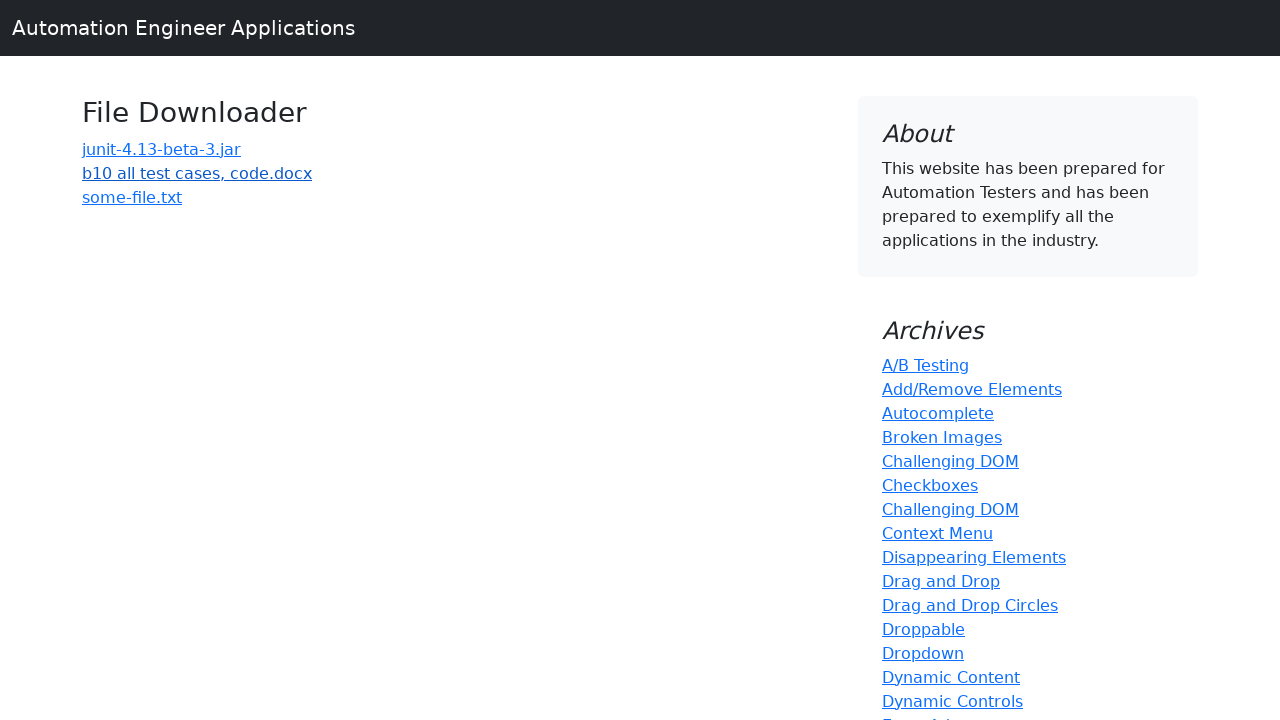

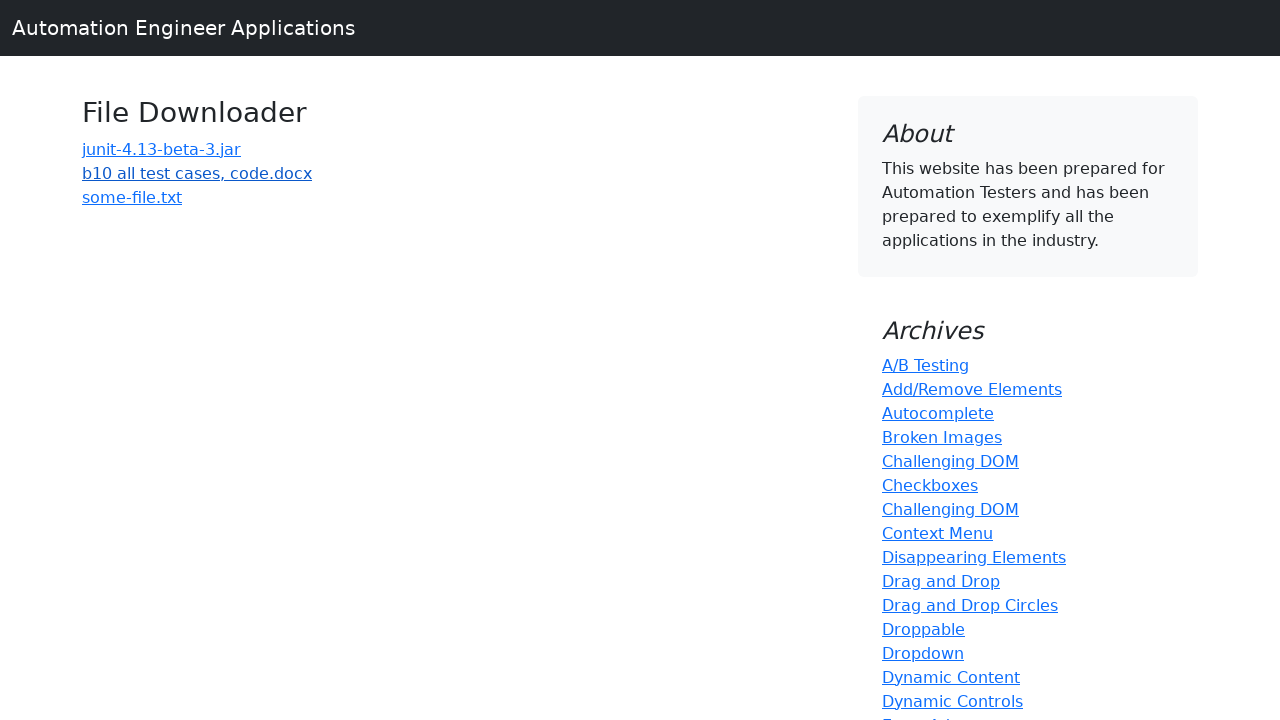